Tests the Supermicro BIOS support page by entering a motherboard name in the search filter and verifying that downloadable BIOS files appear in the results table.

Starting URL: https://www.supermicro.com/support/resources/bios_ipmi.php?type=BIOS

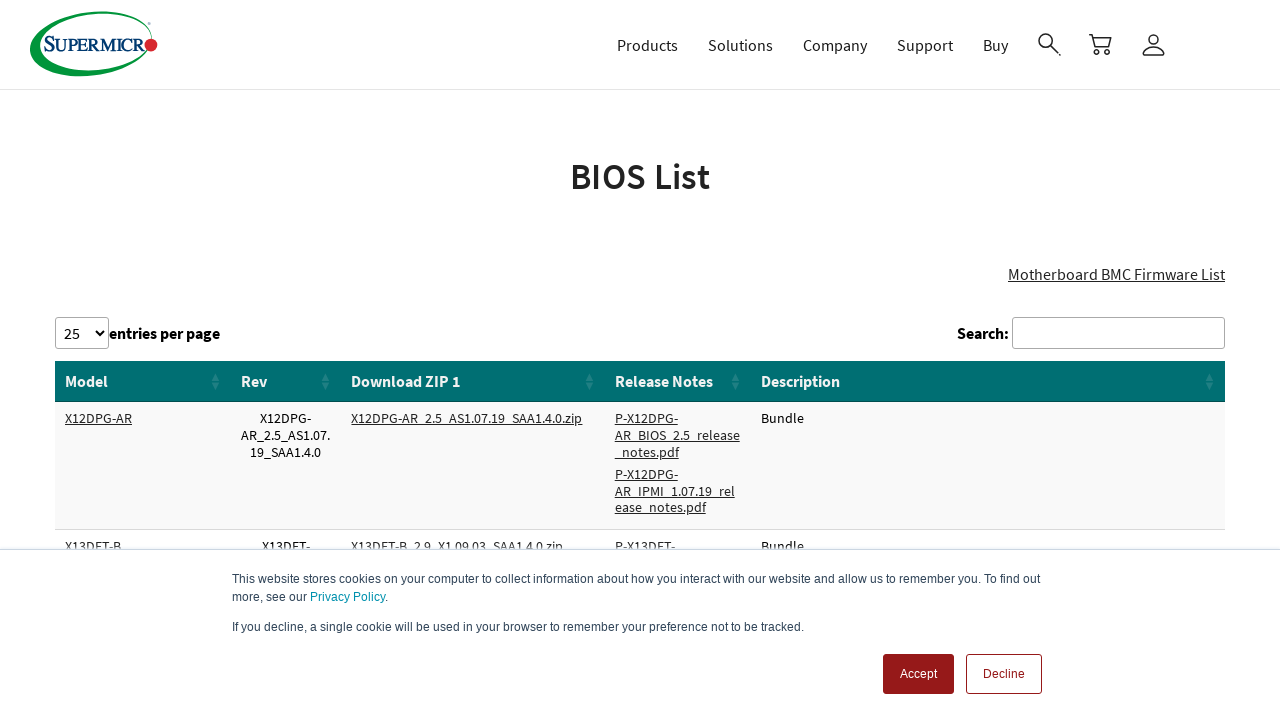

Entered motherboard name 'X11DPH-T' in search filter on input[type="search"][aria-controls="DataTables_Table_0"]
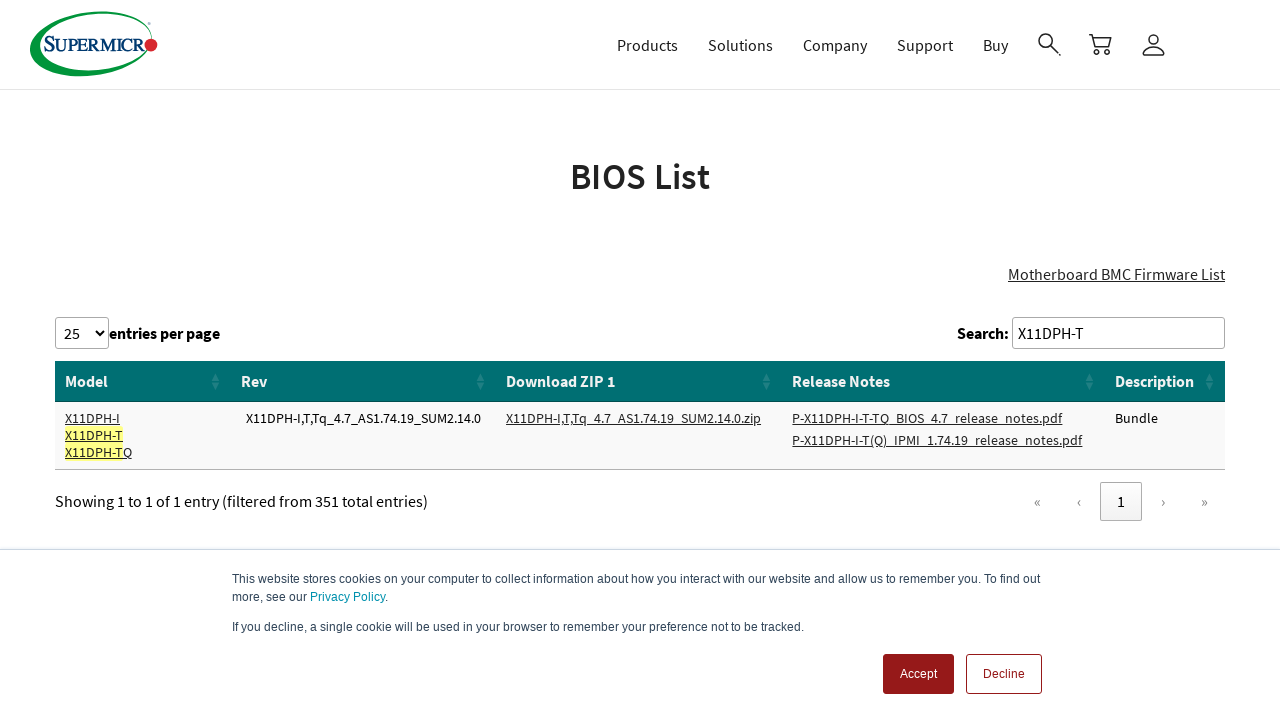

Filtered BIOS results loaded with downloadable files
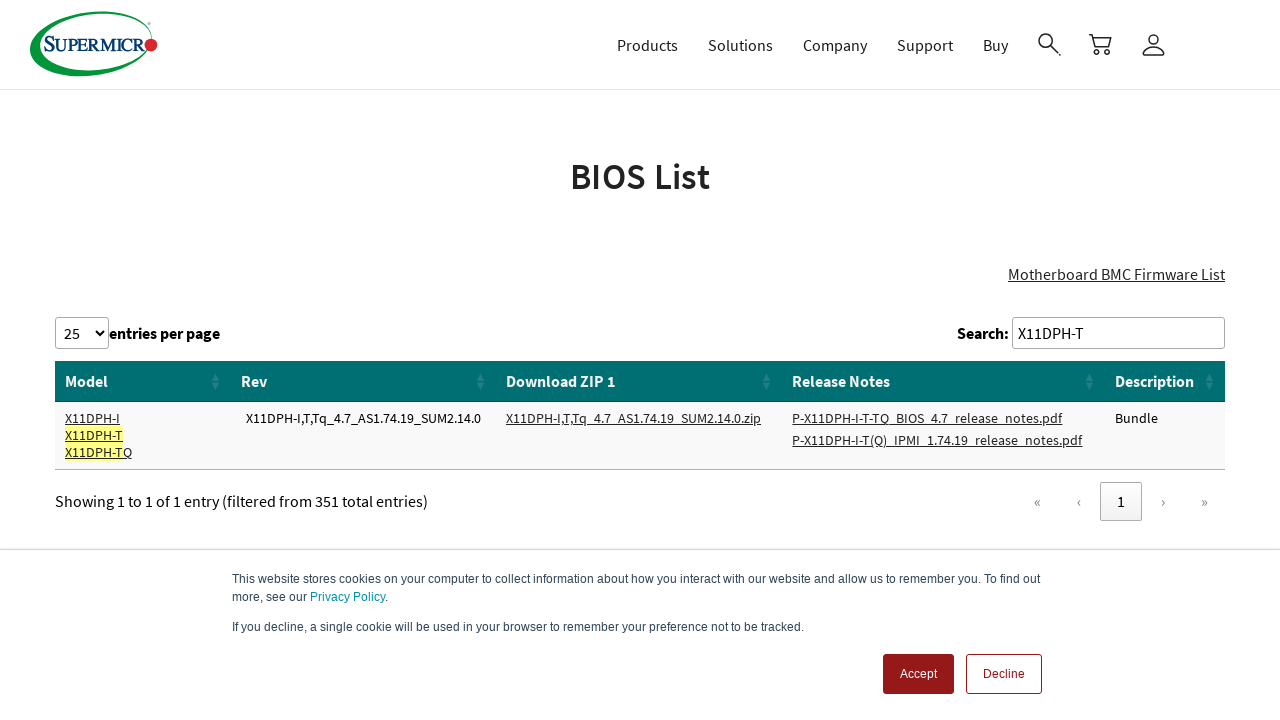

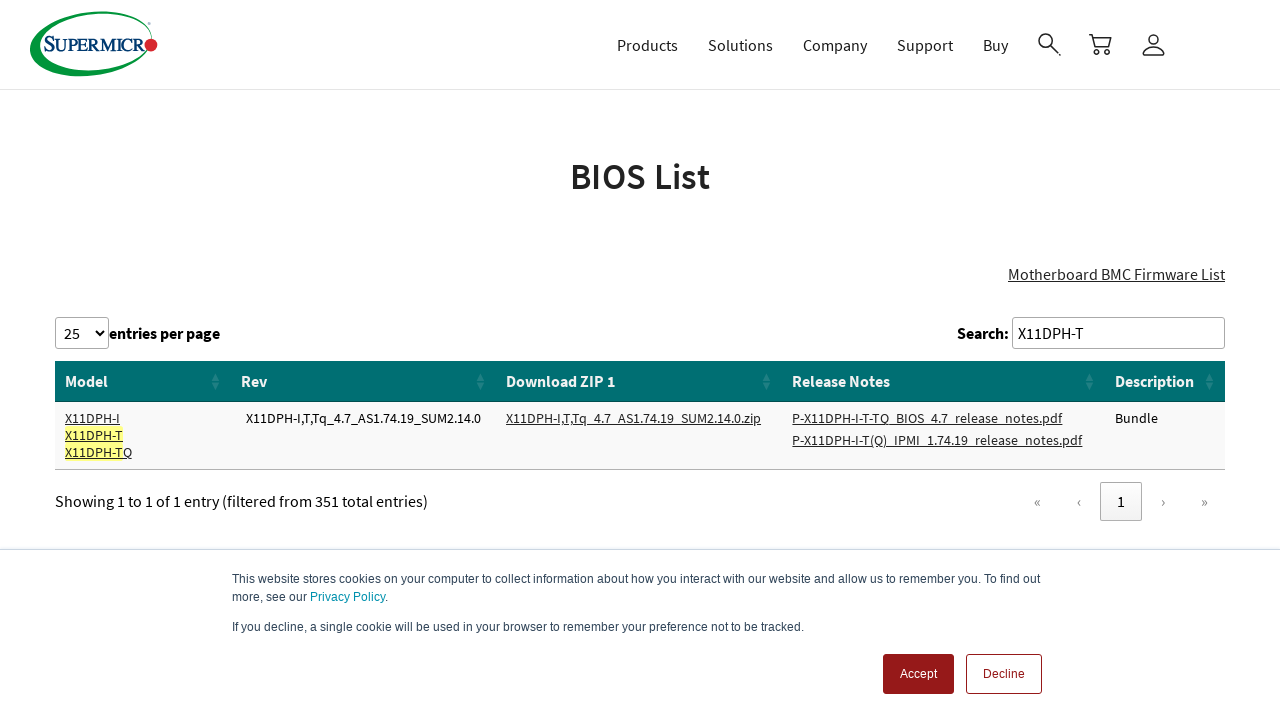